Tests a login form with password reset functionality, including filling forms, clicking buttons, and navigating through different sections of the authentication flow

Starting URL: https://rahulshettyacademy.com/locatorspractice/

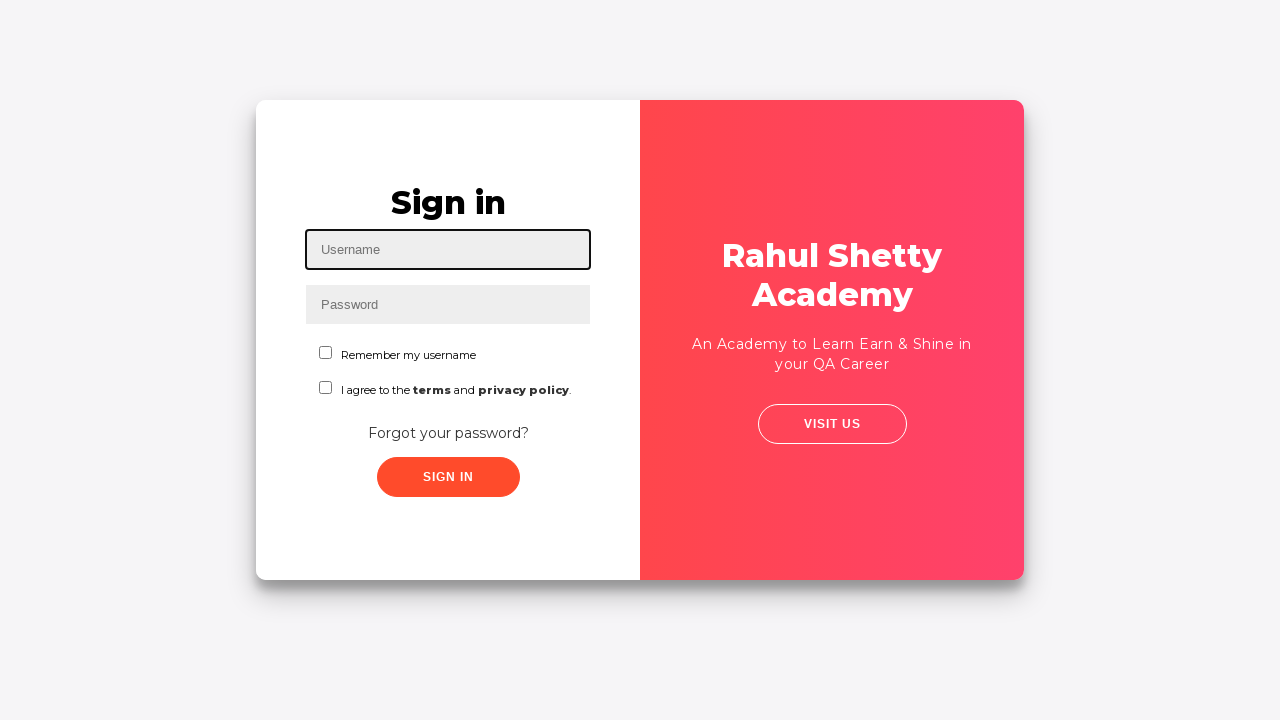

Filled username field with 'rahul' on #inputUsername
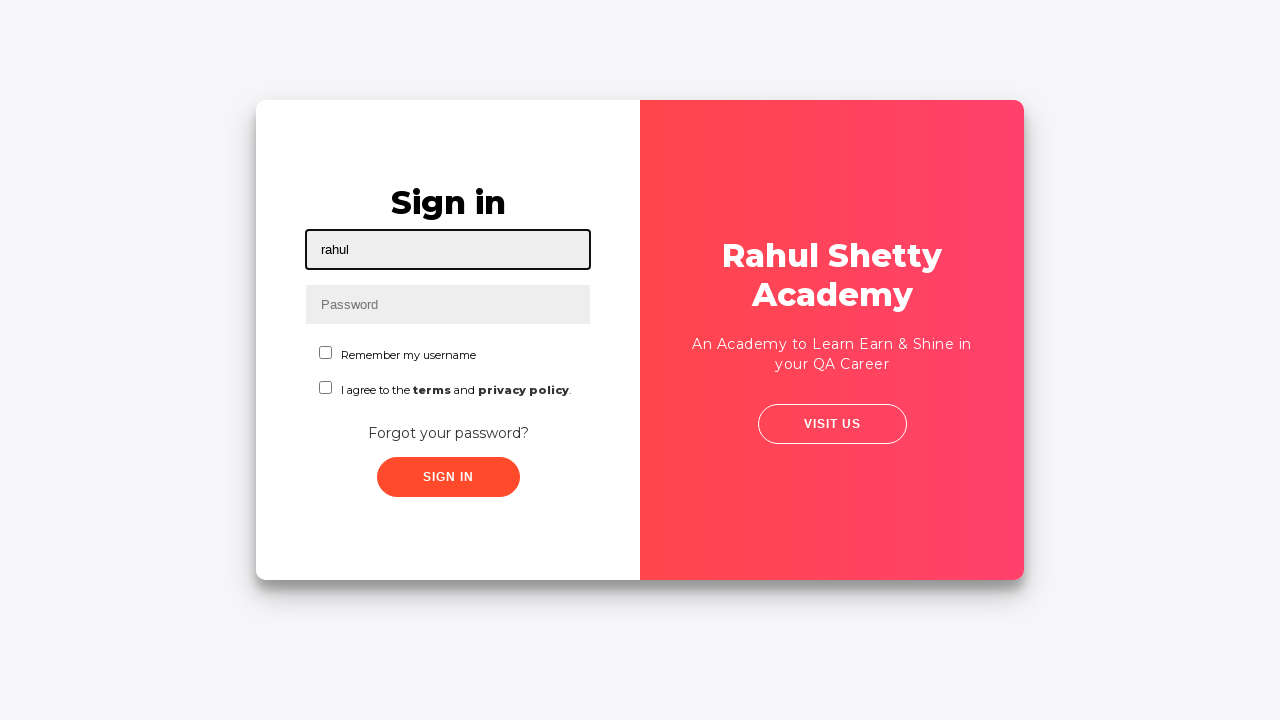

Filled password field with 'Input123' on input[name='inputPassword']
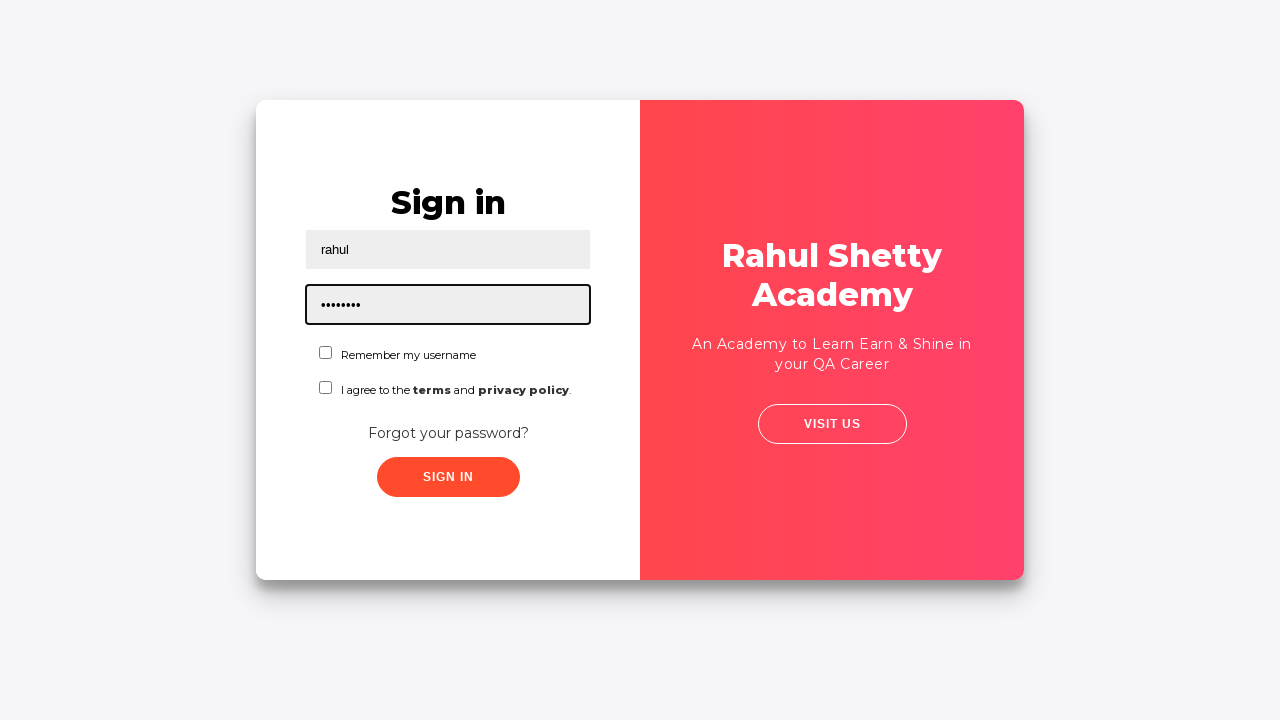

Clicked submit button with incorrect credentials at (448, 477) on button.submit
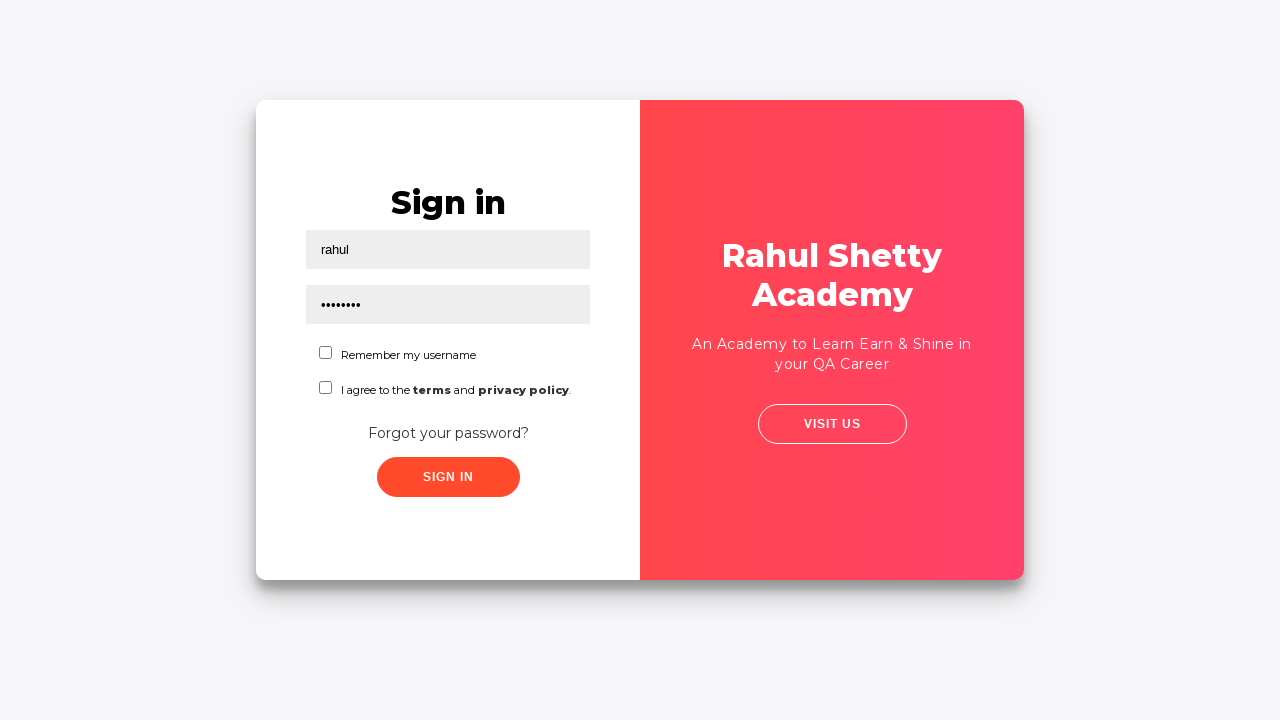

Clicked 'Forgot your password?' link at (448, 433) on text='Forgot your password?'
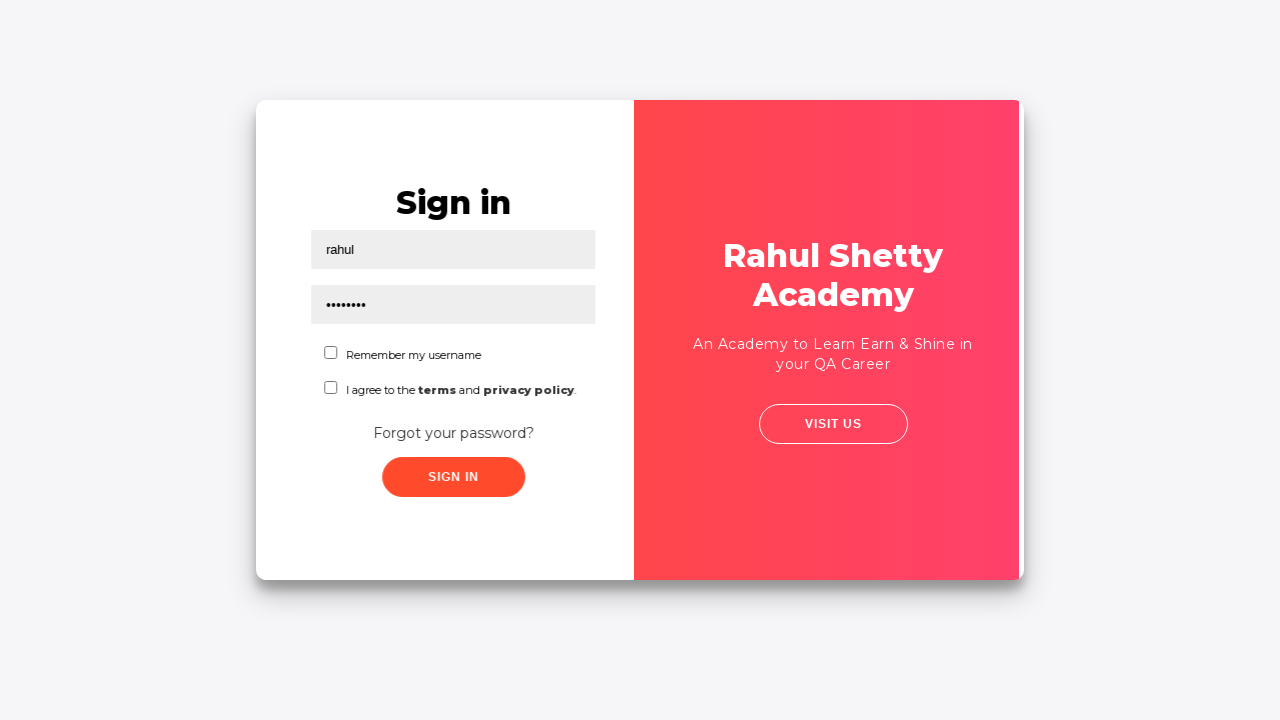

Waited for forgot password form to load
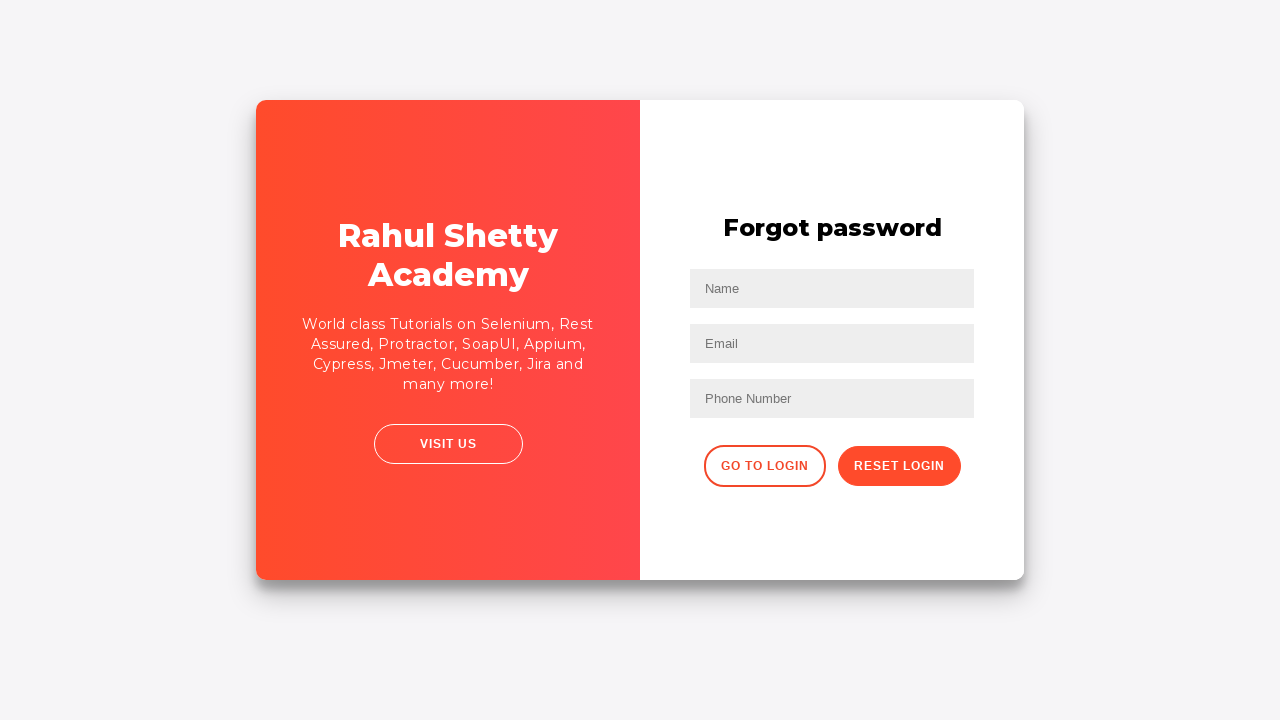

Filled name field in forgot password form with 'indu' on //input[@placeholder='Name']
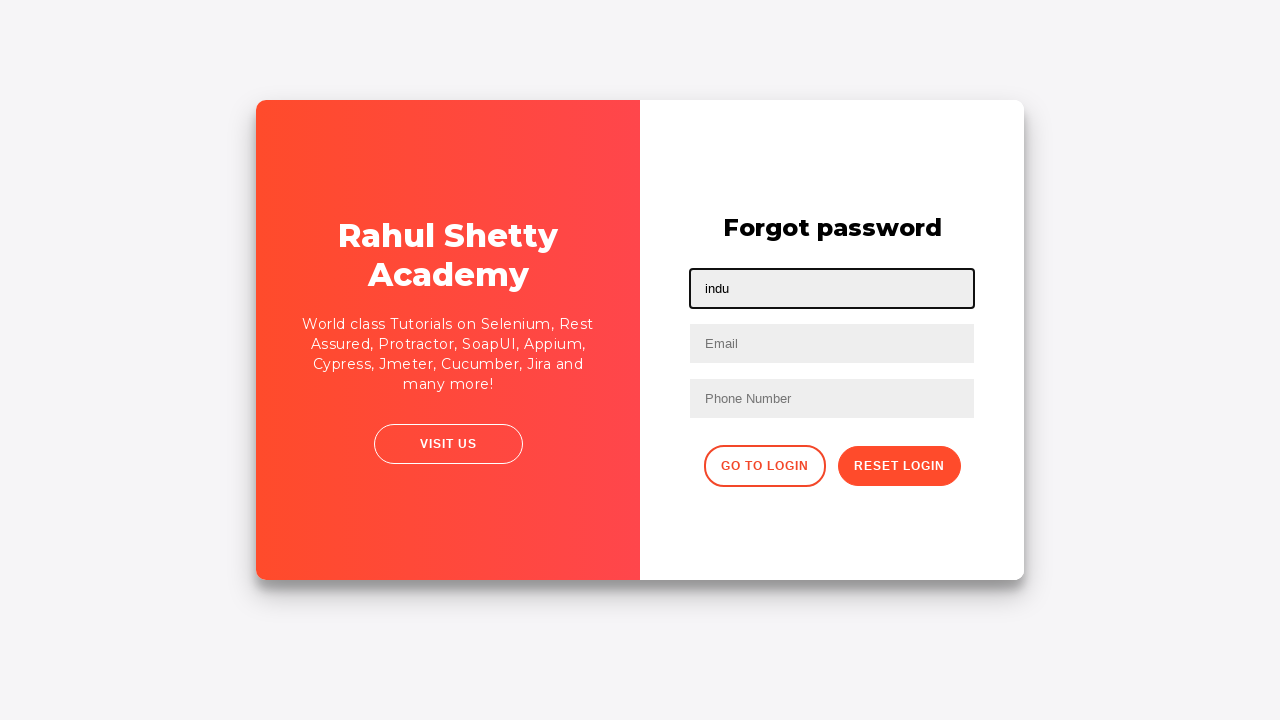

Filled email field with 'indu@abc.com' on input[placeholder='Email']
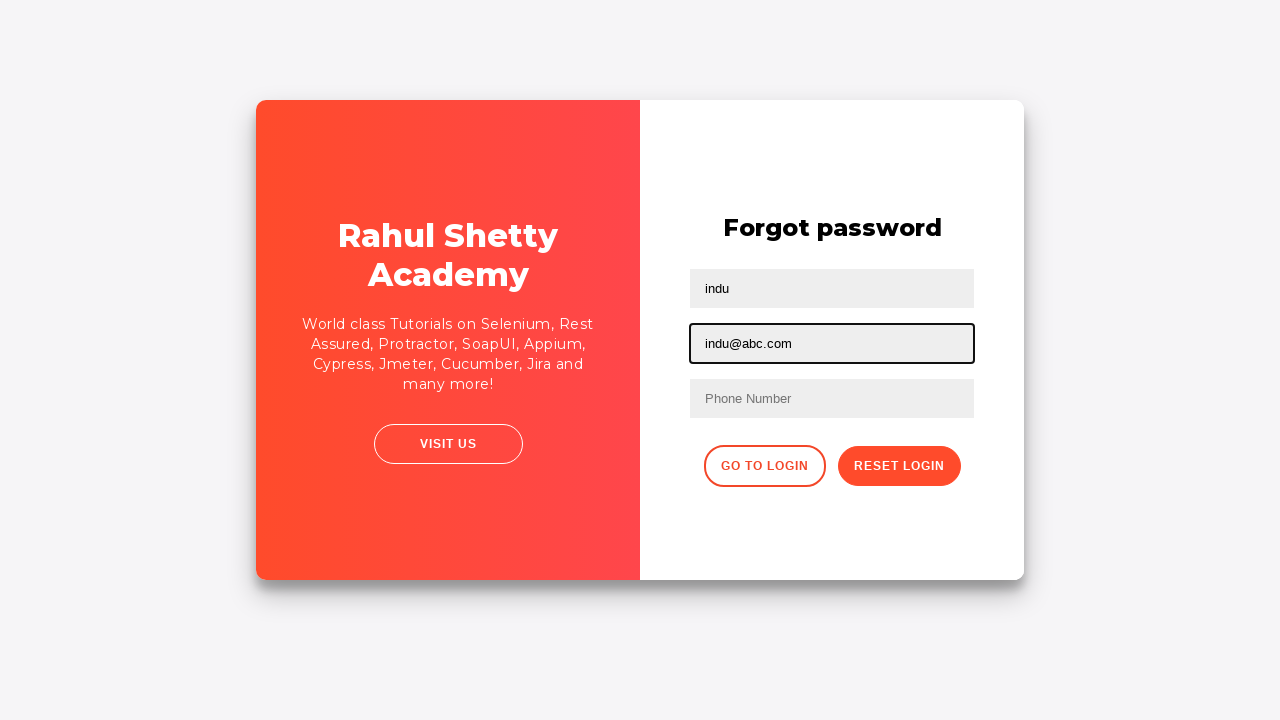

Cleared the third text input field on input[type='text']:nth-child(3)
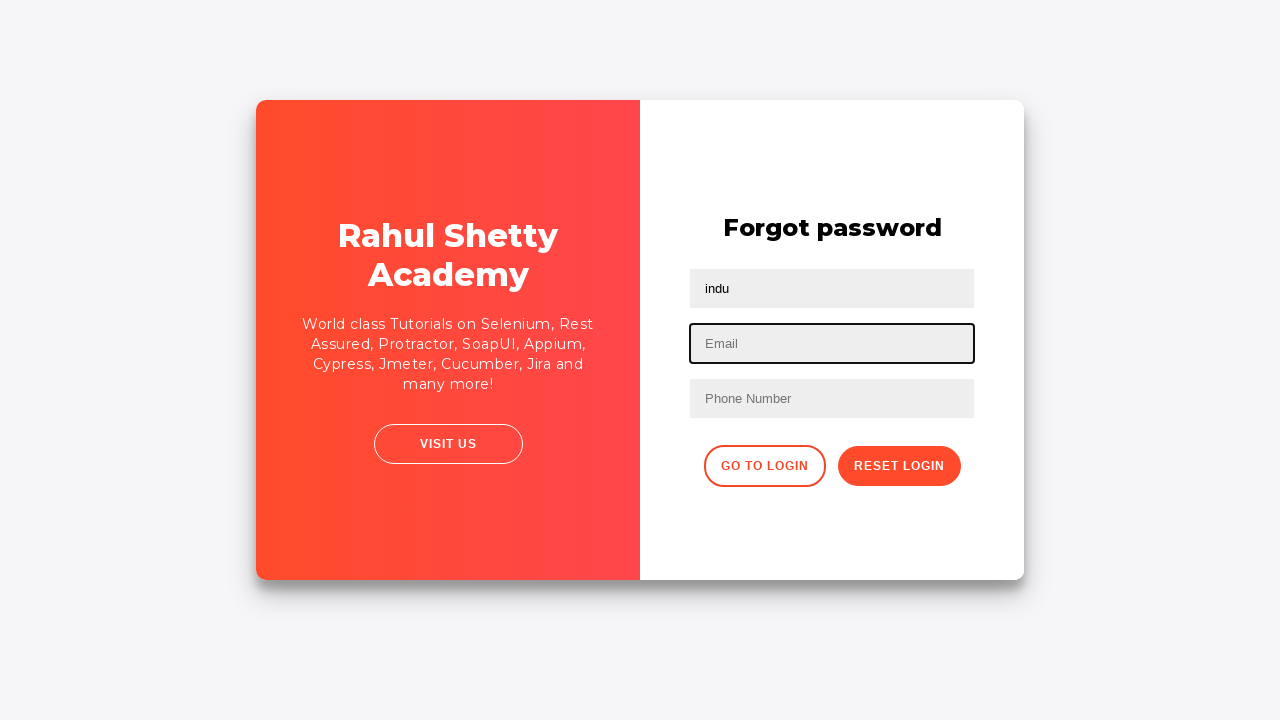

Filled third text input field with 'indu@gmail.com' on input[type='text']:nth-child(3)
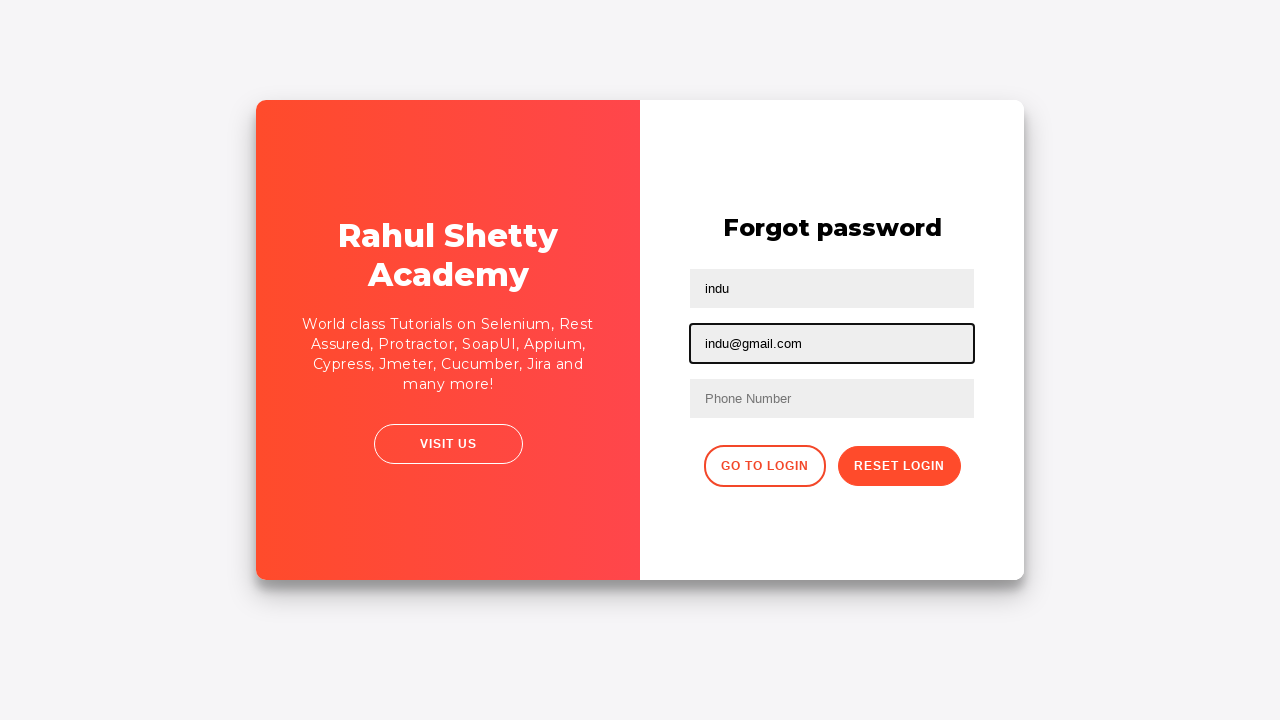

Filled phone number field with '986756789089' on //form/input[3]
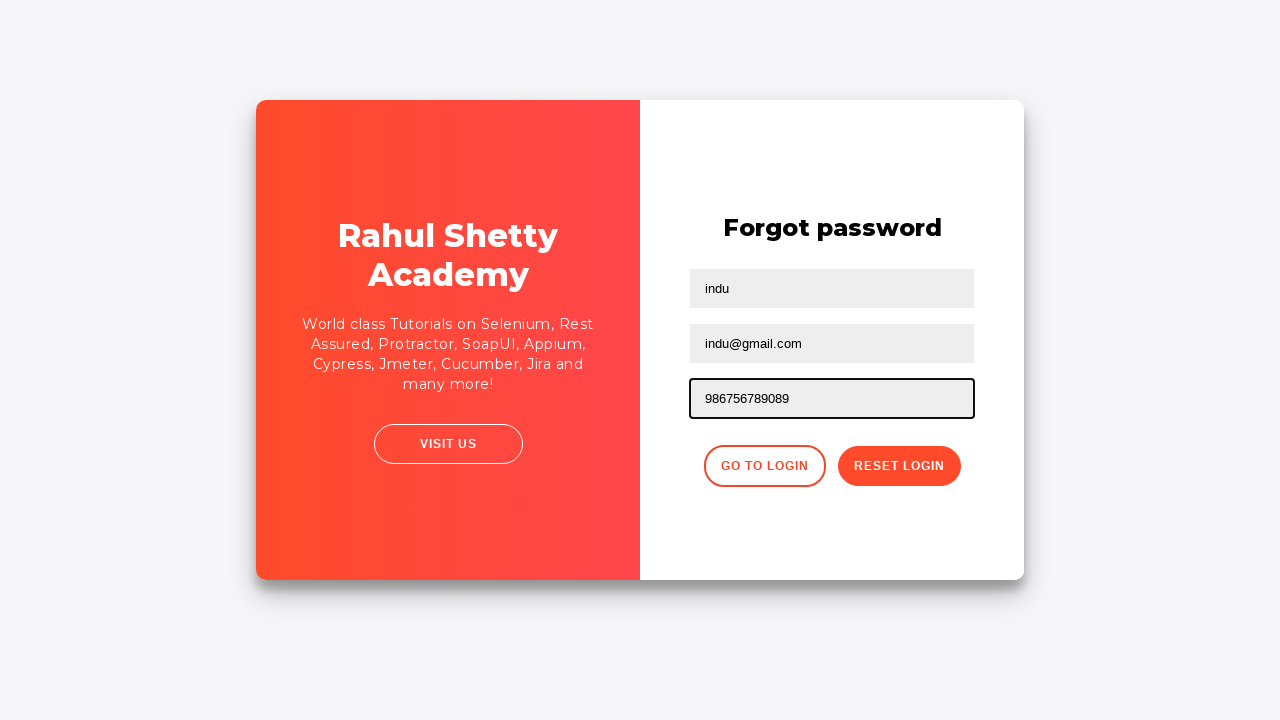

Clicked reset password button at (899, 466) on button.reset-pwd-btn
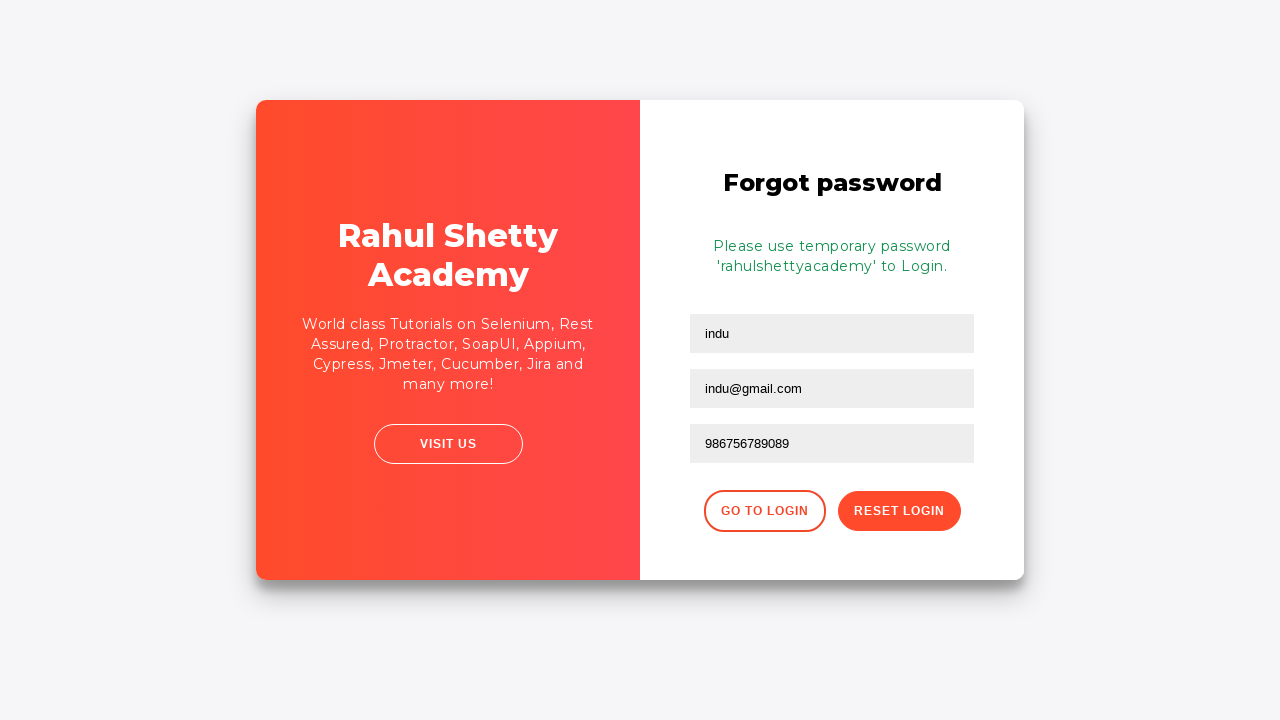

Clicked button to go back to login form at (764, 511) on xpath=//div[@class='forgot-pwd-btn-conainer']/button[1]
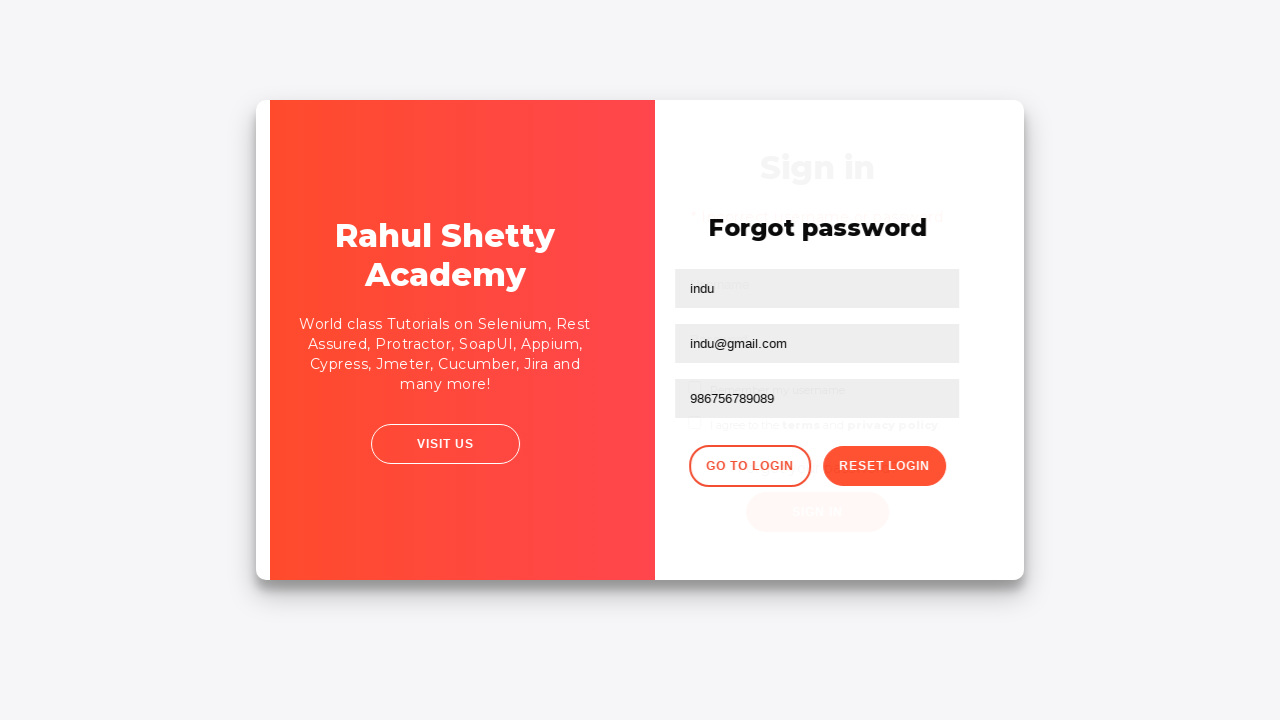

Waited for login form to reappear
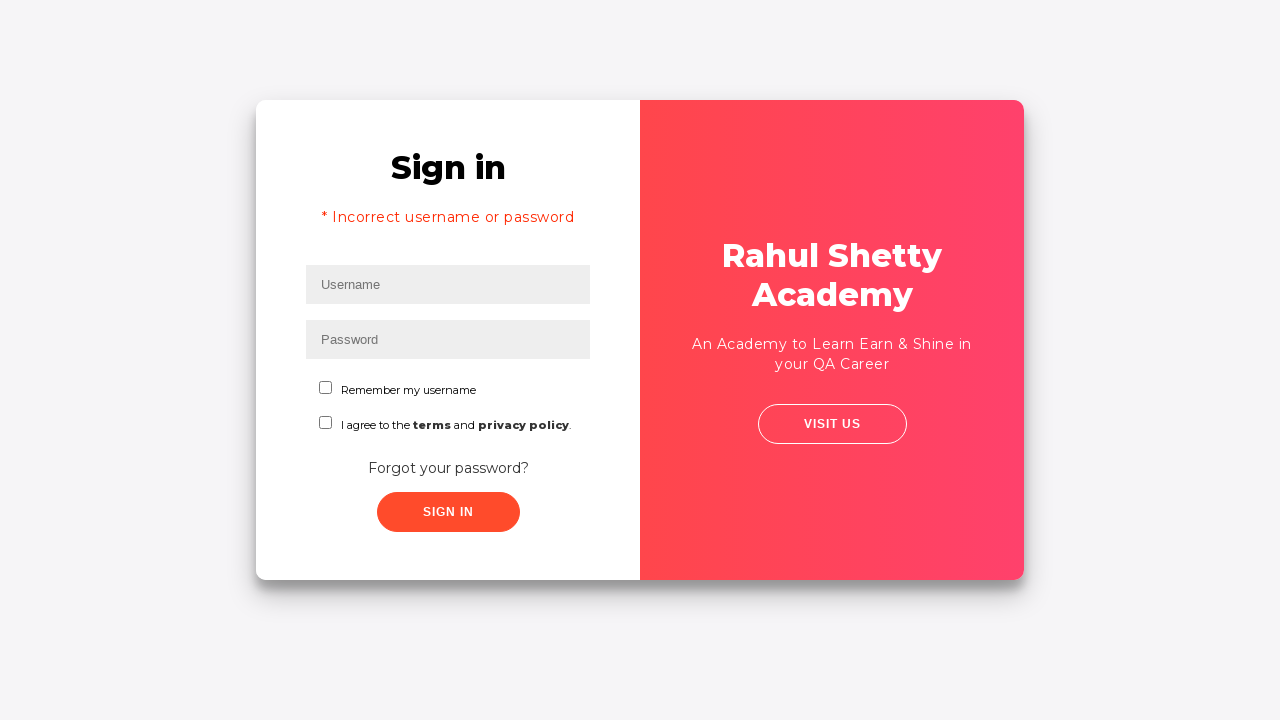

Filled username field with 'Rahul' for login on input#inputUsername
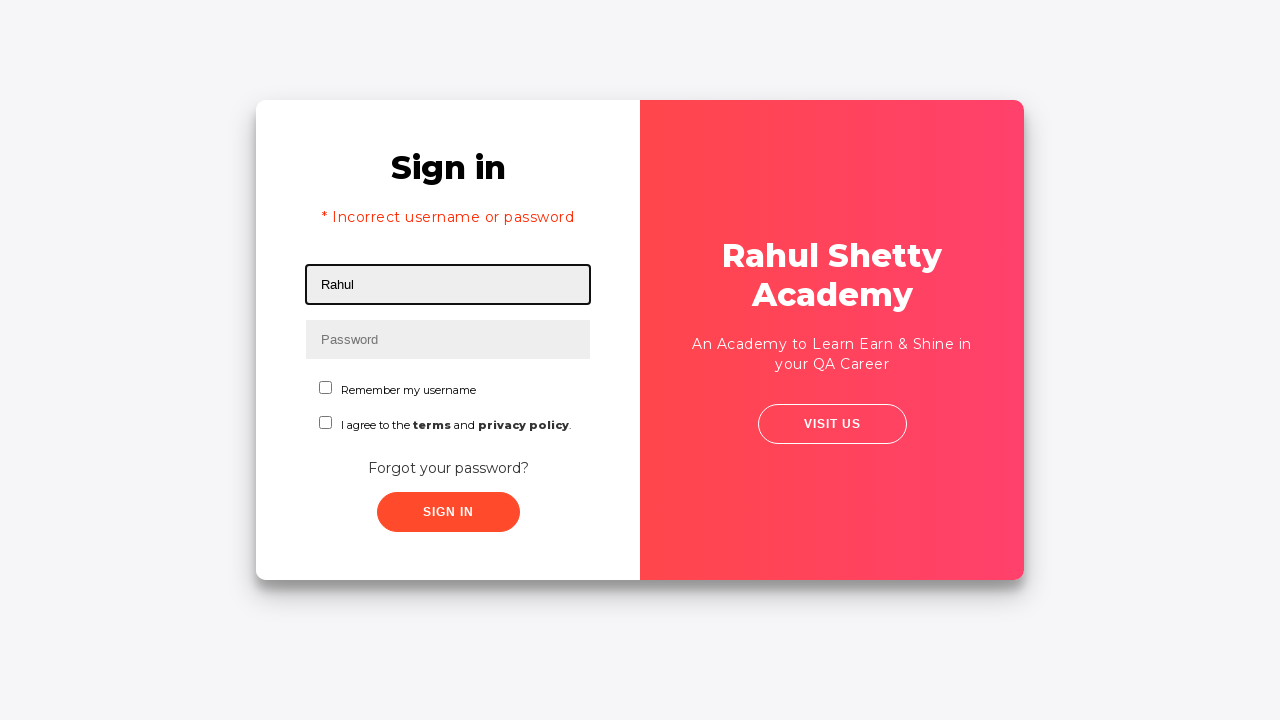

Filled password field with 'rahulshettyacademy' on input[type*='pass']
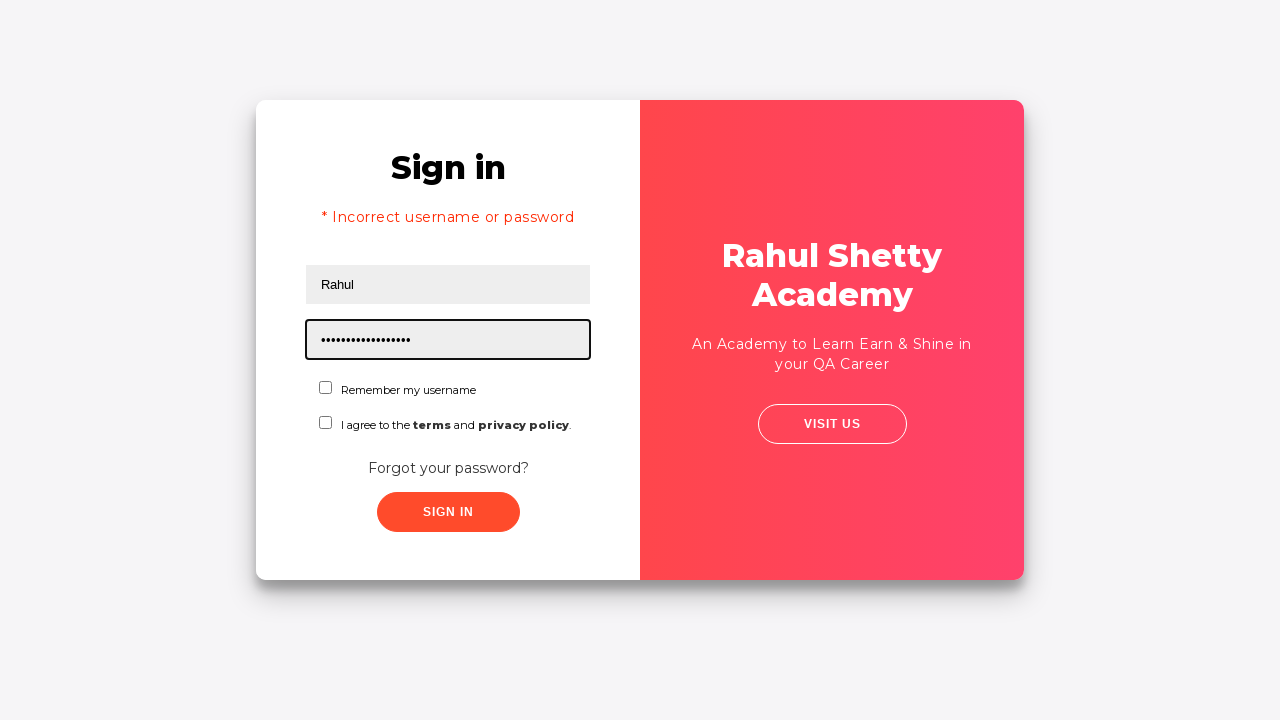

Checked the checkbox for terms and conditions at (326, 422) on #chkboxTwo
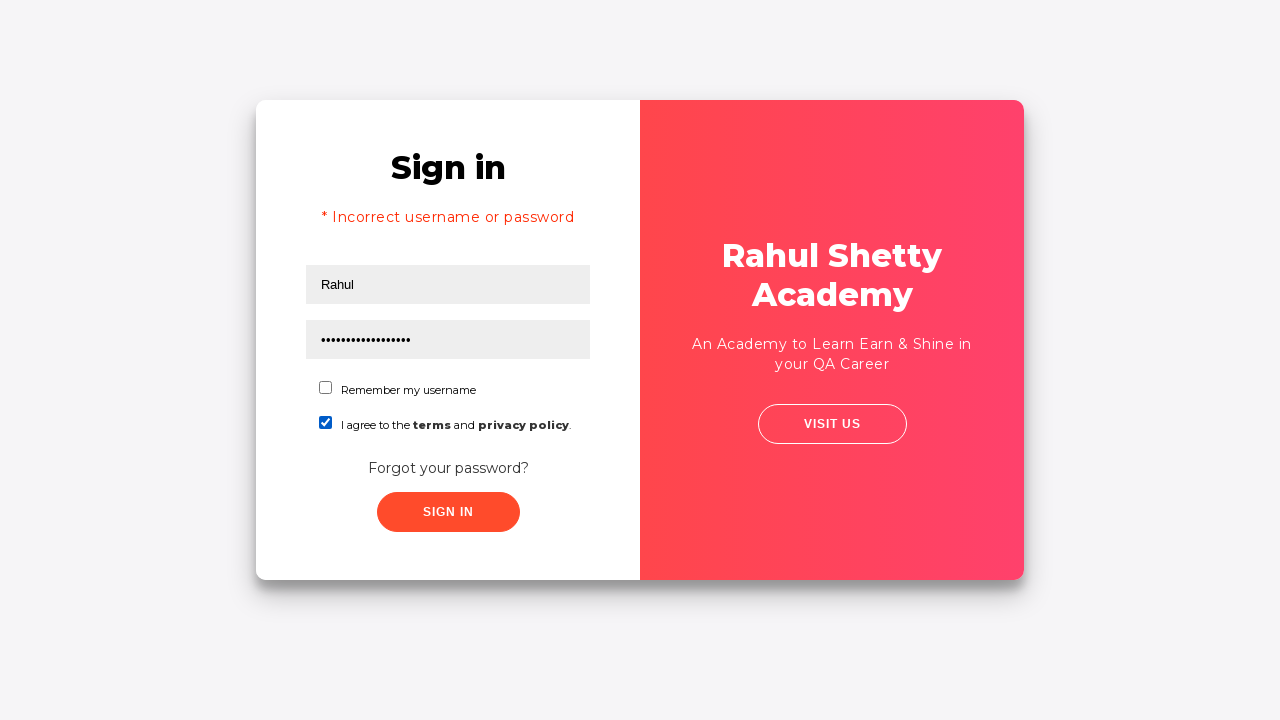

Clicked submit button to log in with correct credentials at (448, 512) on xpath=//button[contains(@type,'sub')]
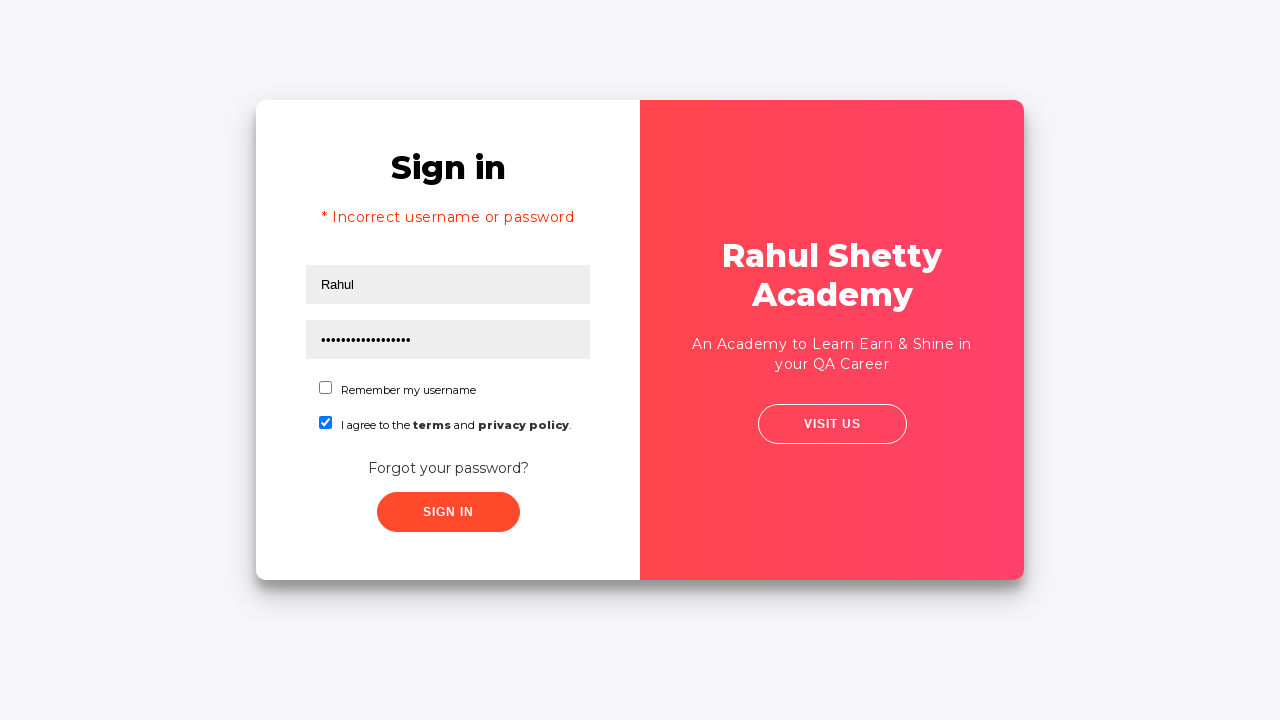

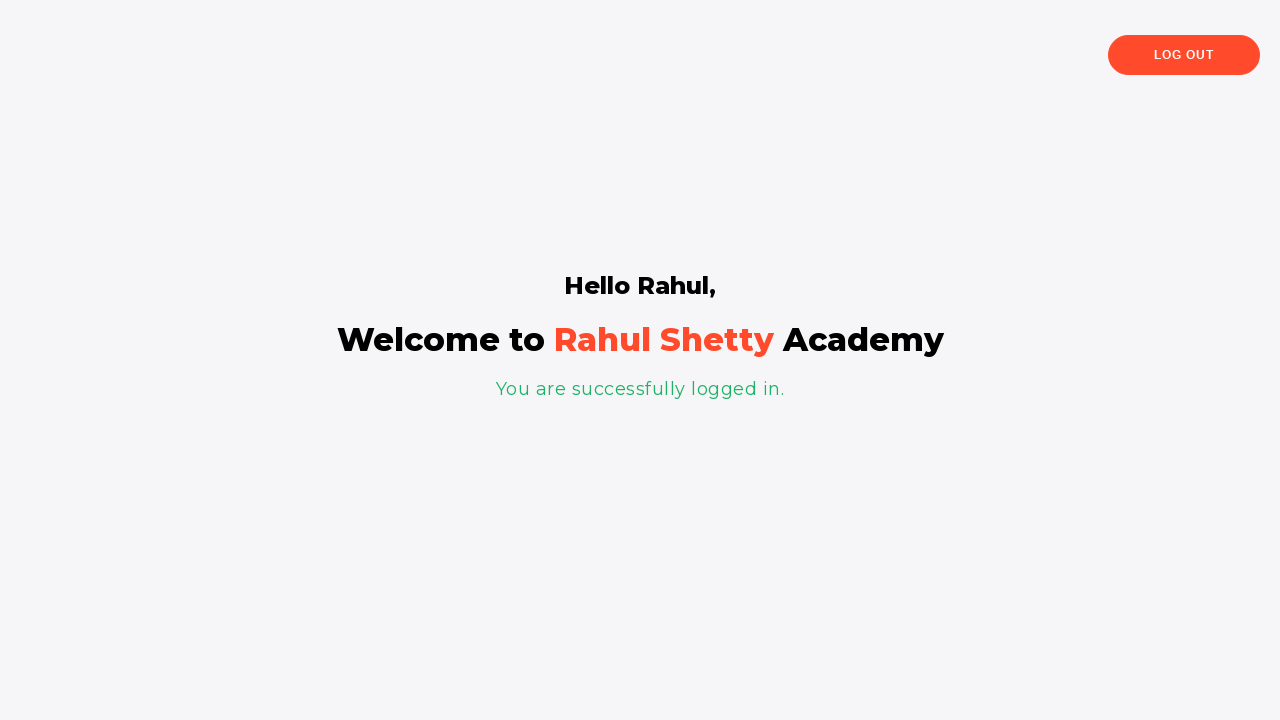